Navigates to an interactive SVG map of India, iterates through all states, and clicks on Assam when found

Starting URL: https://www.amcharts.com/svg-maps/?map=india

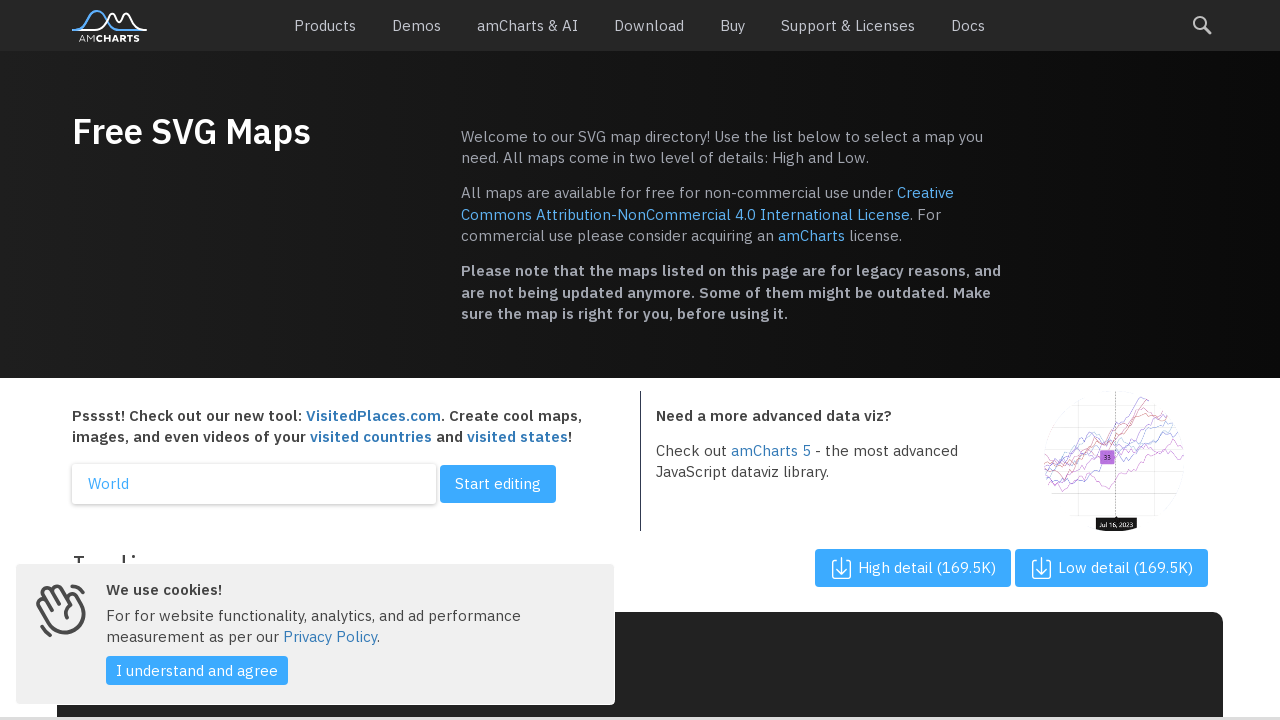

Navigated to interactive SVG map of India
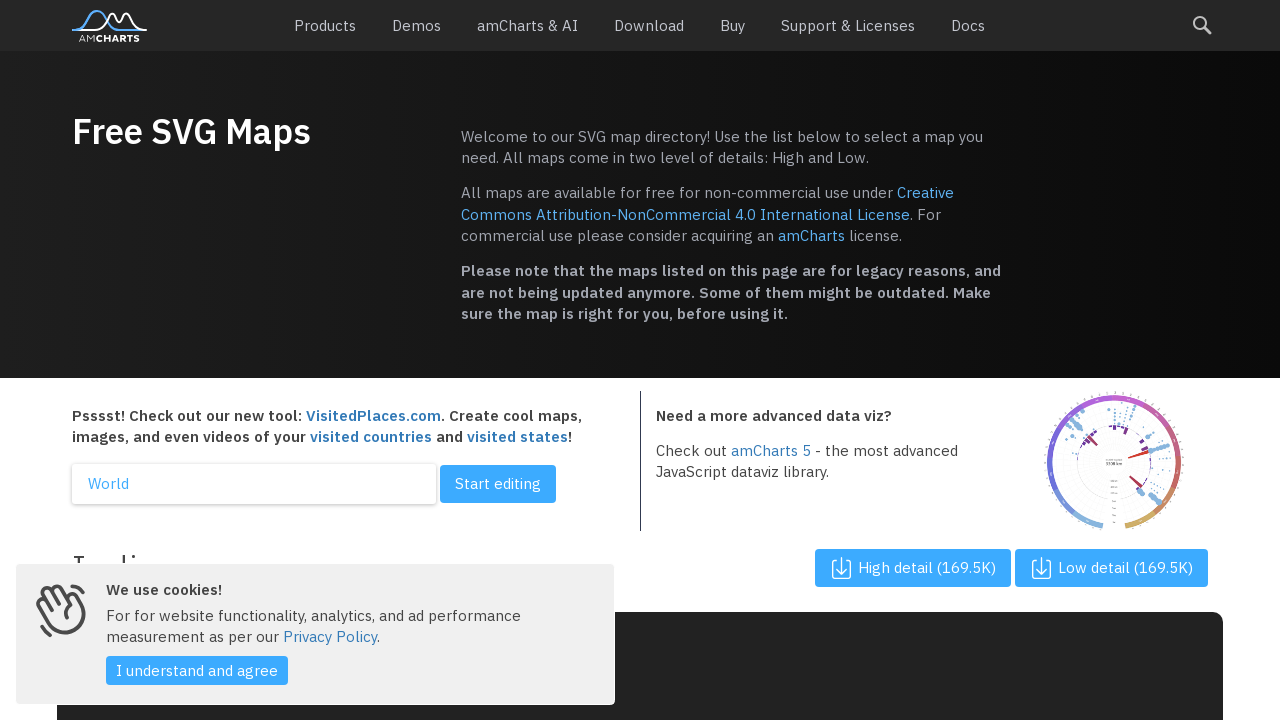

Located all state path elements in SVG map
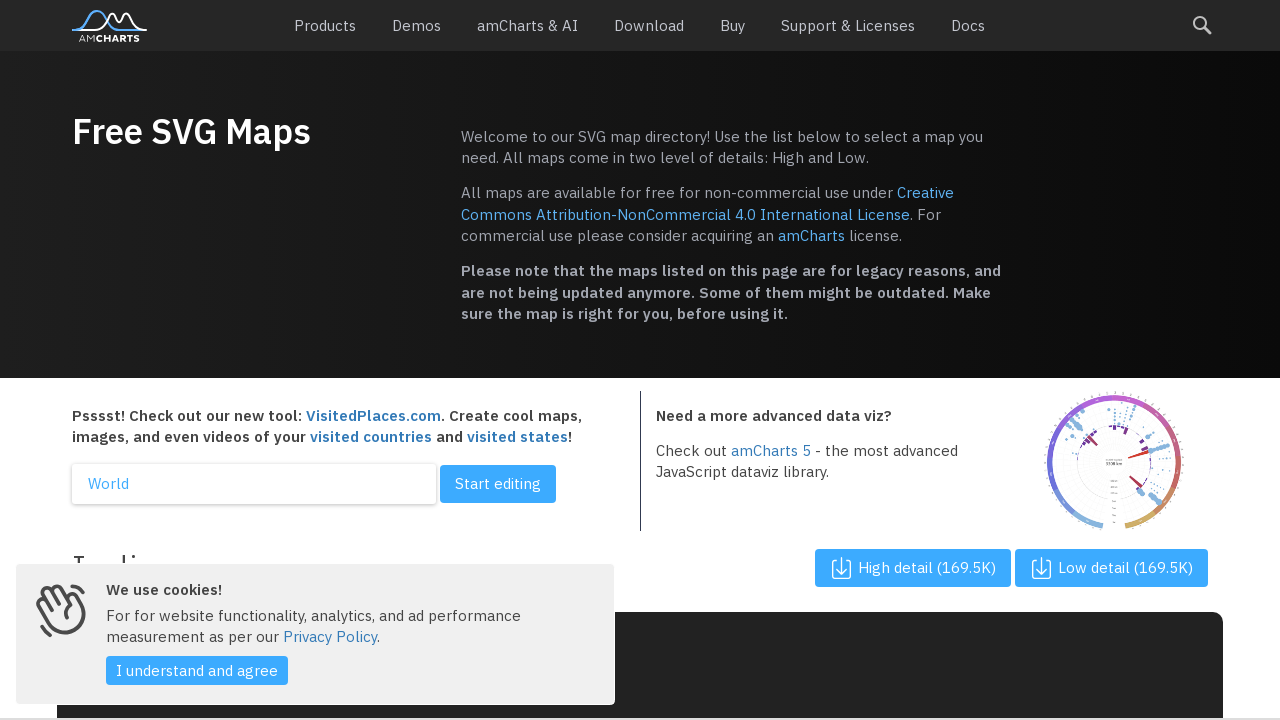

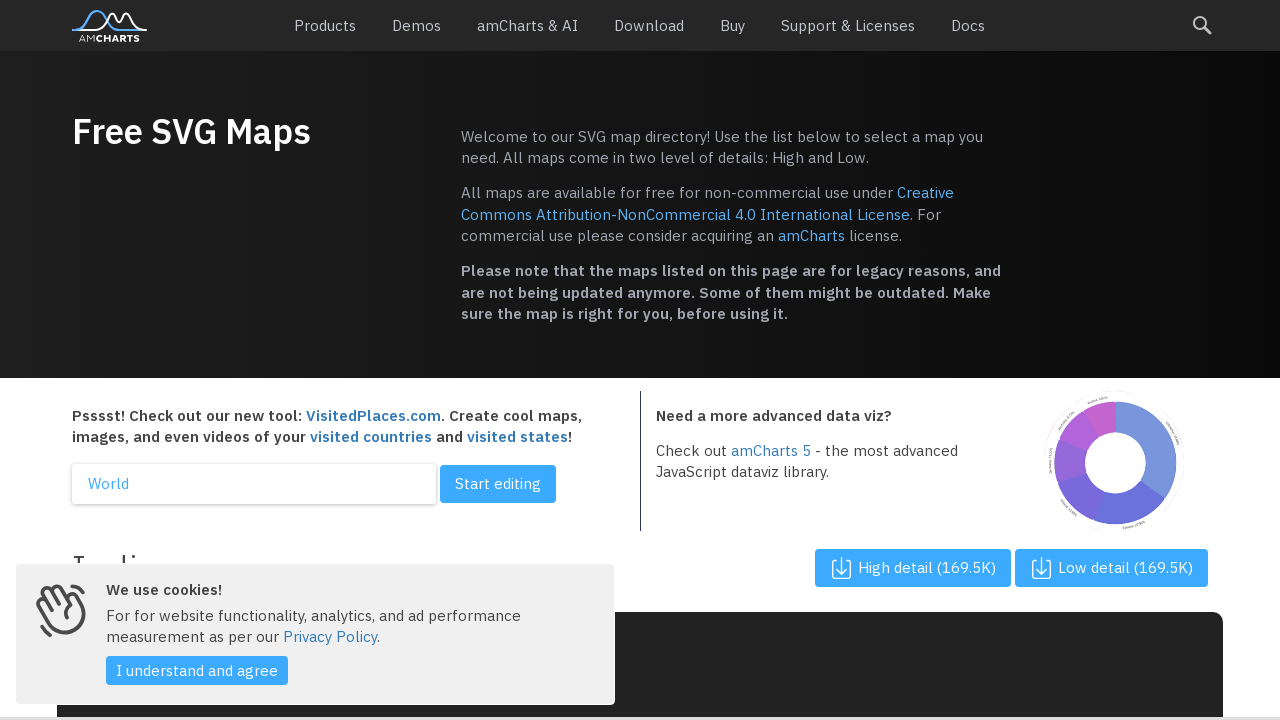